Tests JavaScript confirm dialog by clicking the confirm button, dismissing the alert, and verifying the cancel message

Starting URL: https://the-internet.herokuapp.com/javascript_alerts

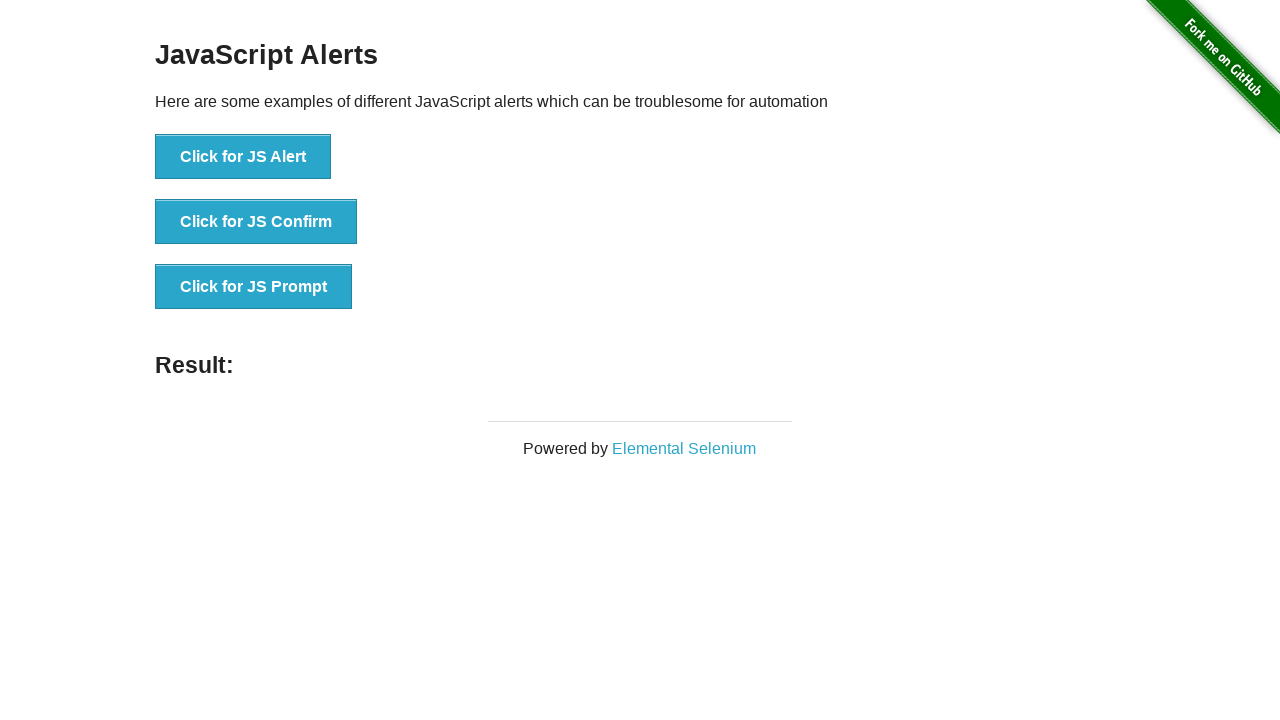

Clicked the JS Confirm button at (256, 222) on xpath=//button[contains(@onclick,'jsConfirm')]
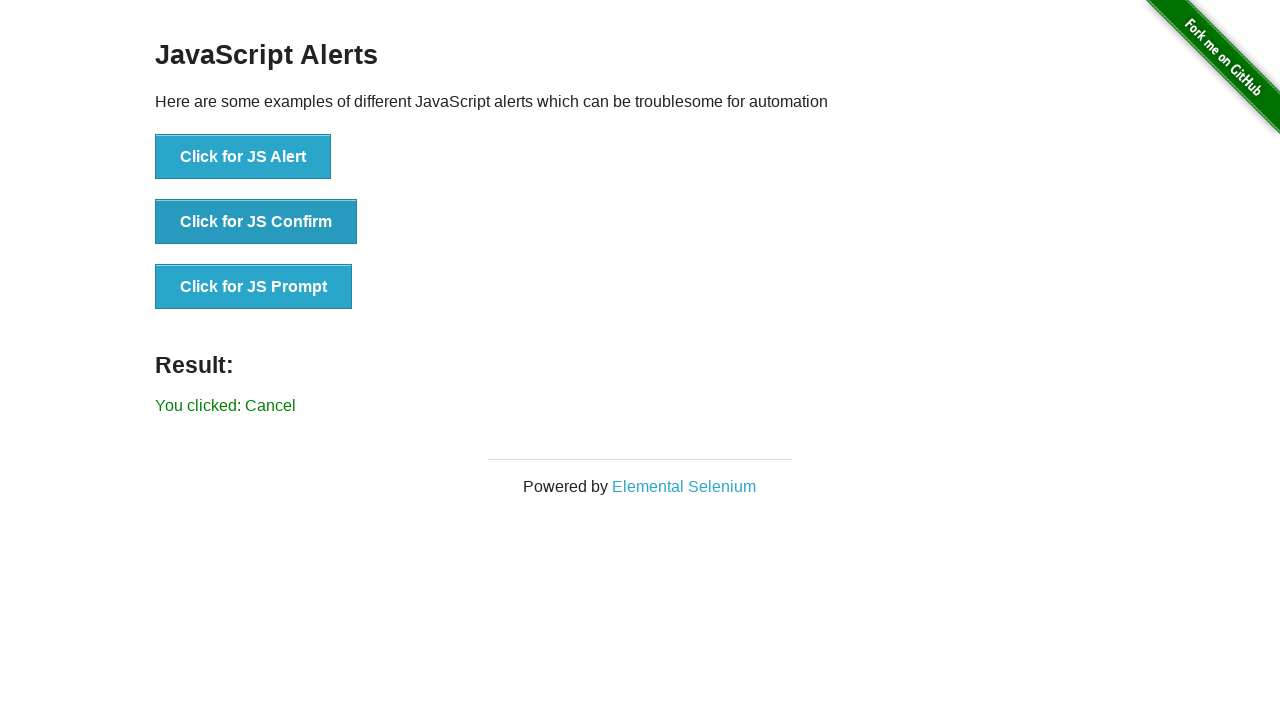

Set up dialog handler to dismiss alerts
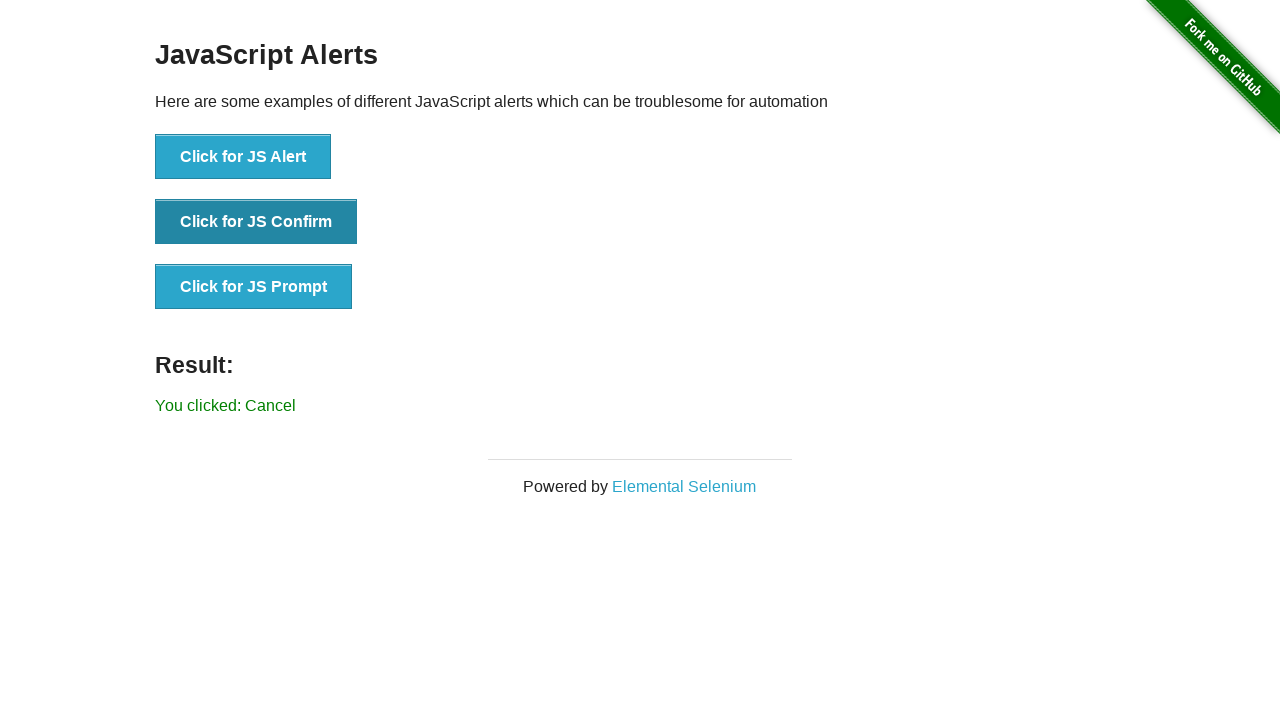

Clicked the JS Confirm button to trigger dismissible dialog at (256, 222) on xpath=//button[contains(@onclick,'jsConfirm')]
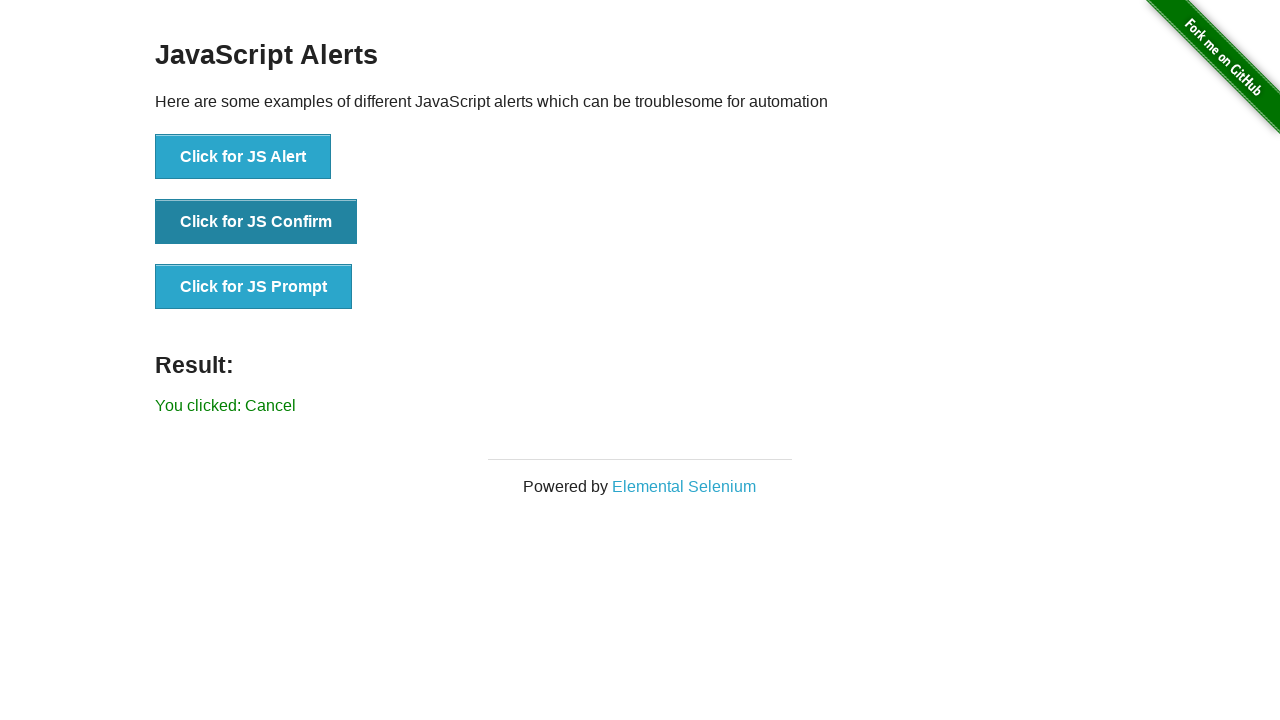

Result message appeared after dismissing dialog
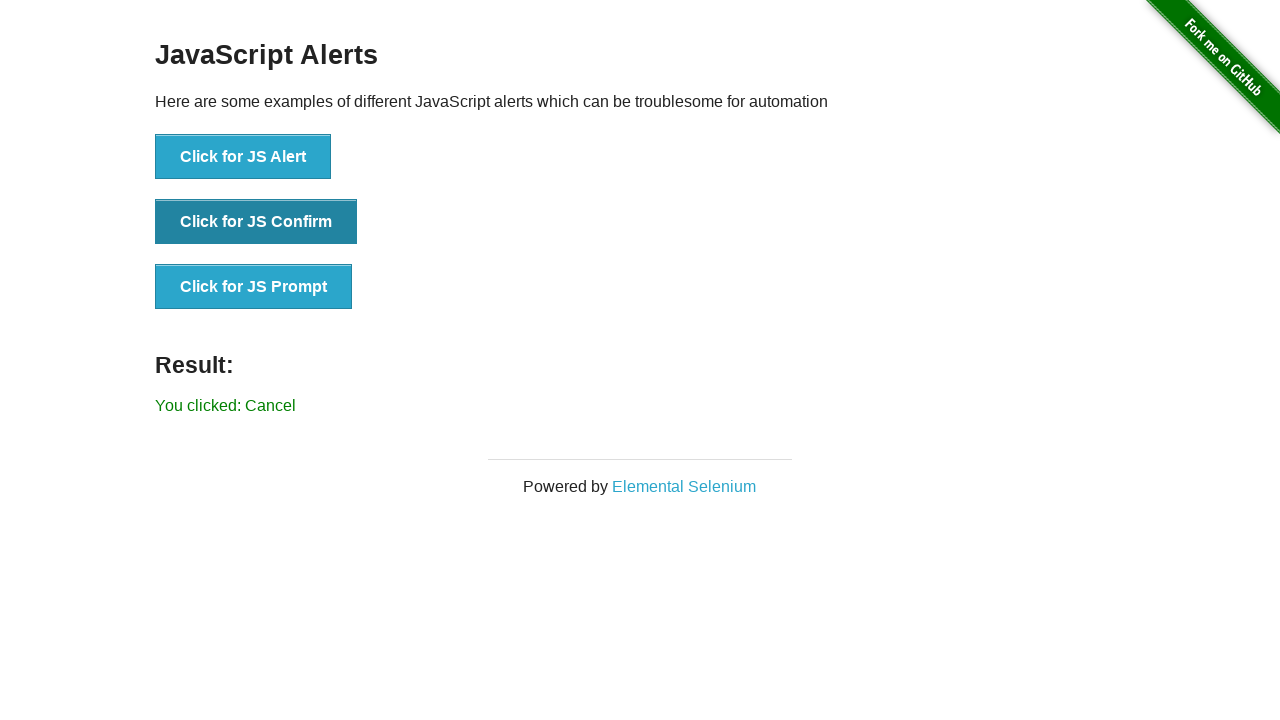

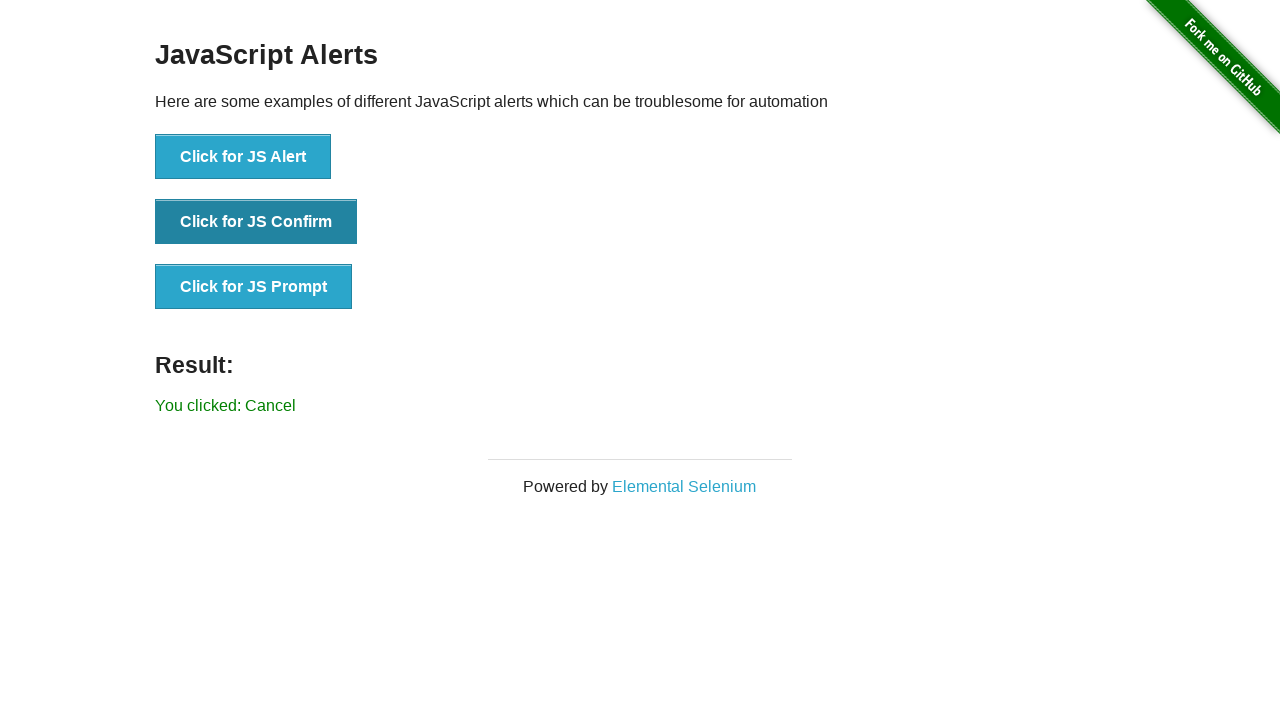